Tests browser window switching functionality by clicking links that open new windows, then iterating through all open windows to verify they can be accessed.

Starting URL: https://the-internet.herokuapp.com/windows

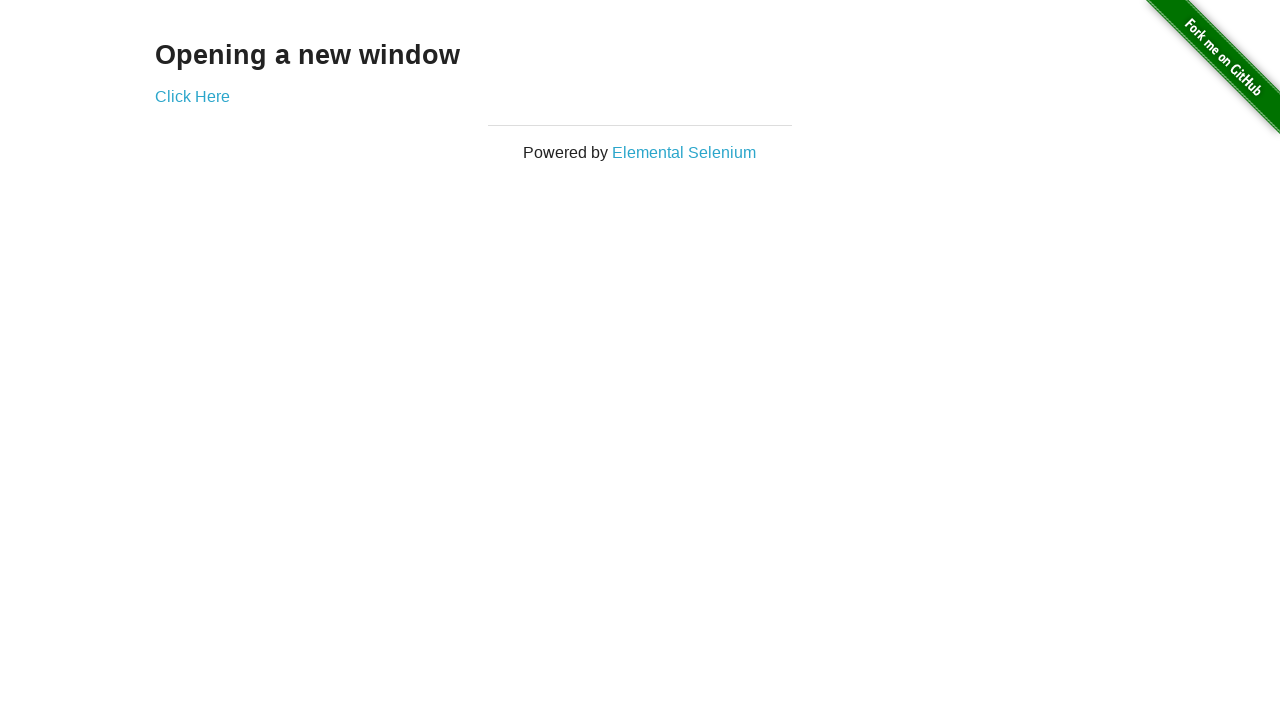

Clicked 'Click Here' link to open new window at (192, 96) on text=Click Here
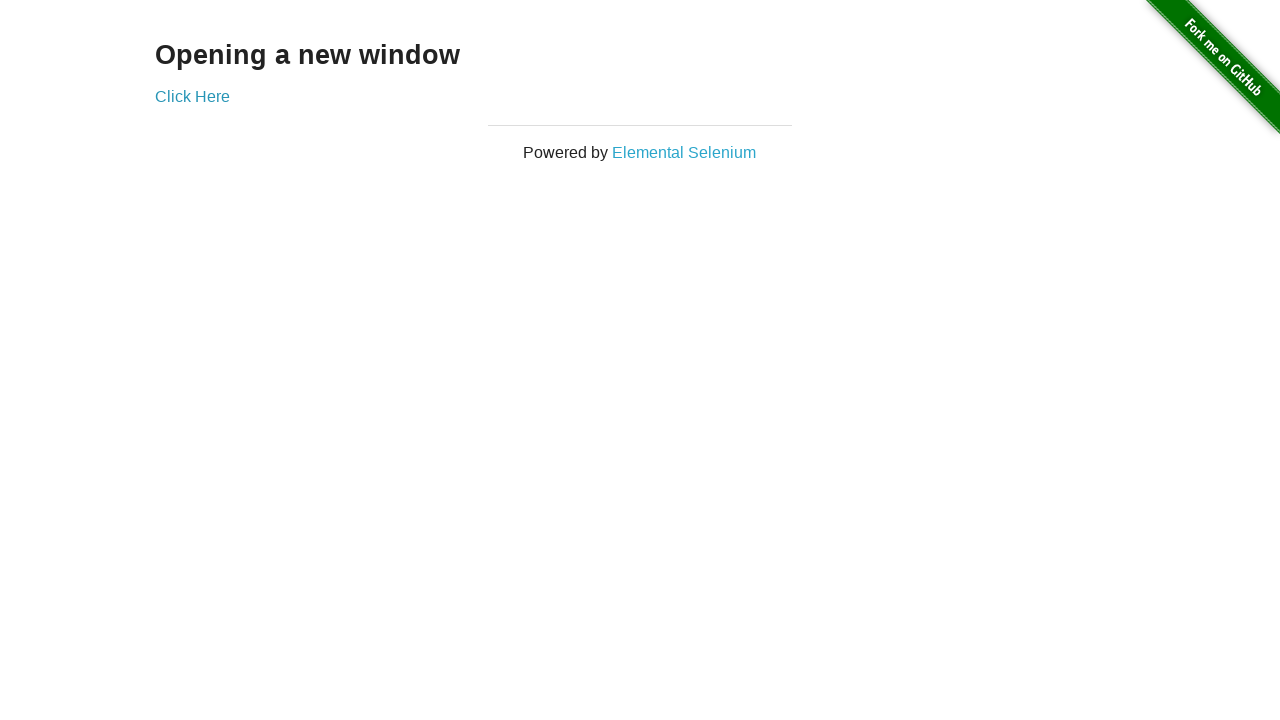

Waited 1000ms for new window to open
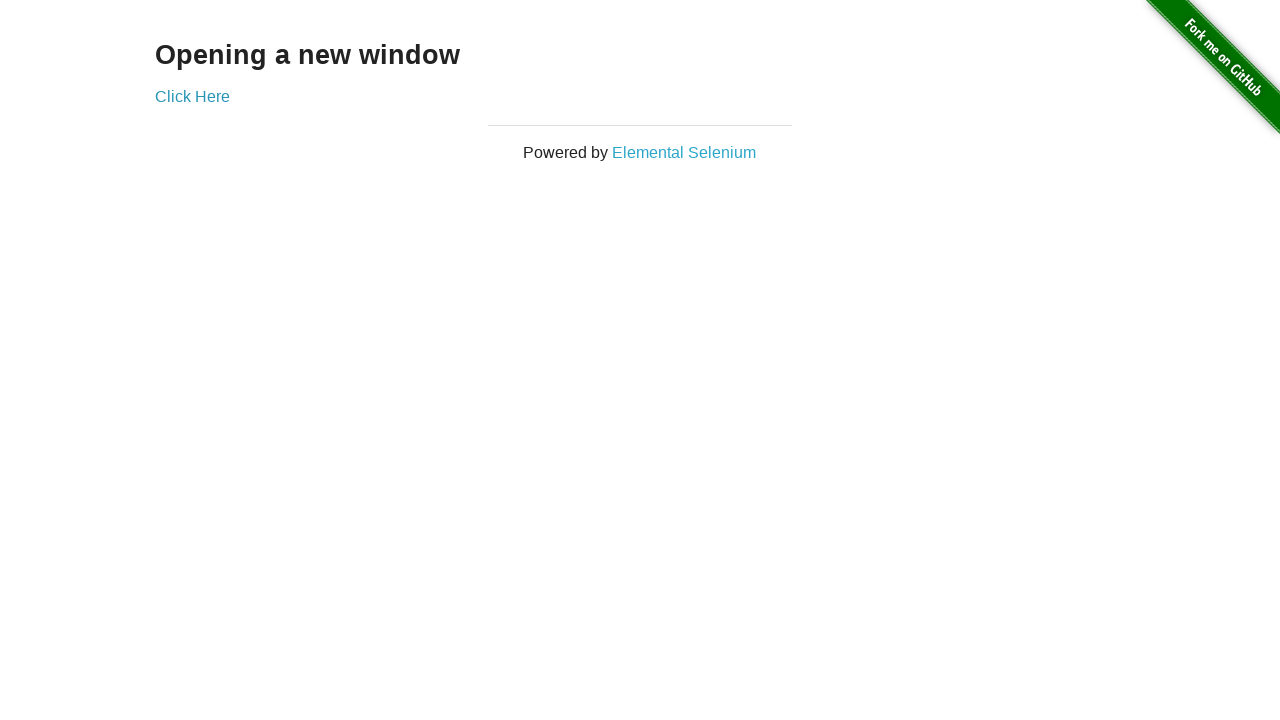

Clicked 'Elemental Selenium' link to open another window at (684, 152) on text=Elemental Selenium
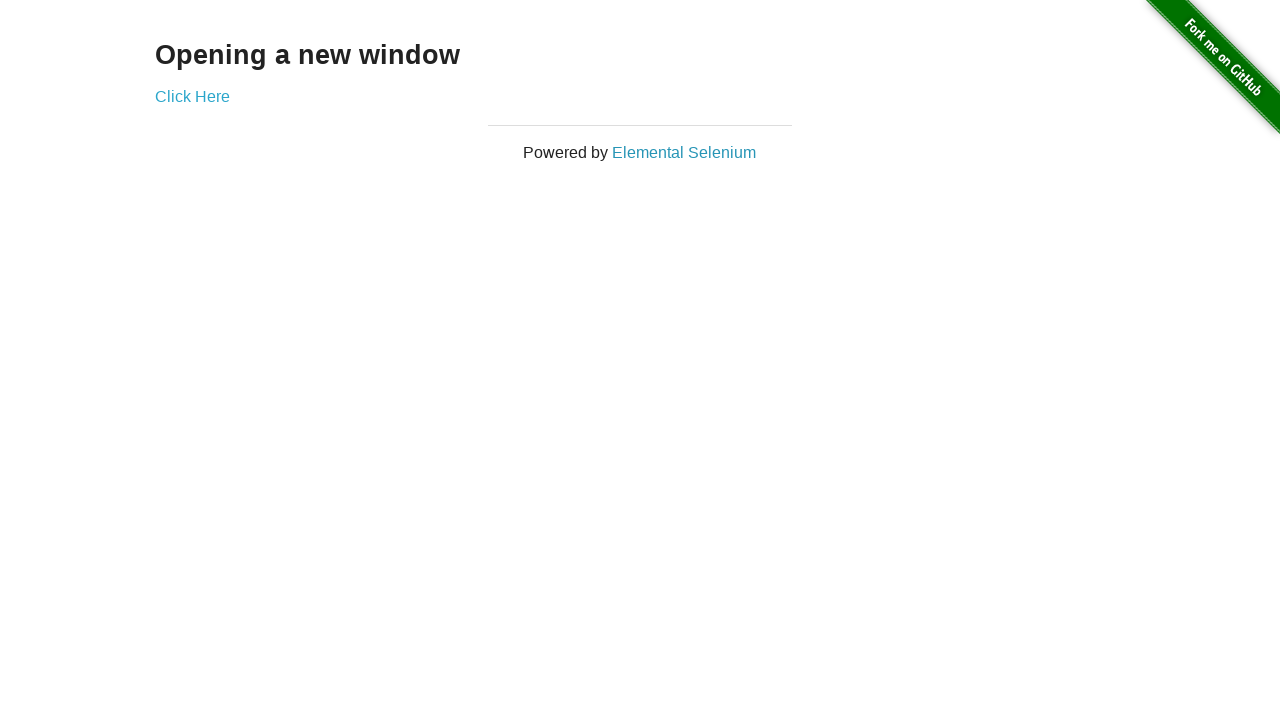

Waited 1000ms for second new window to open
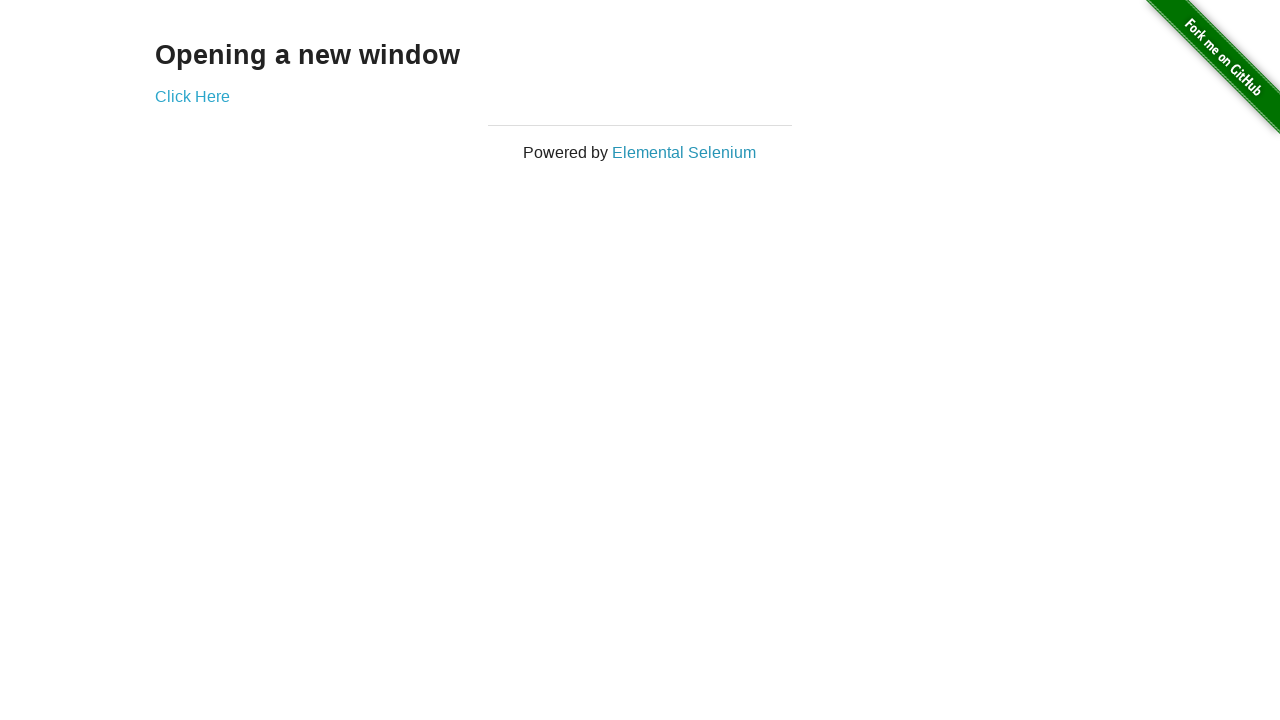

Retrieved all open pages/windows from context (3 total)
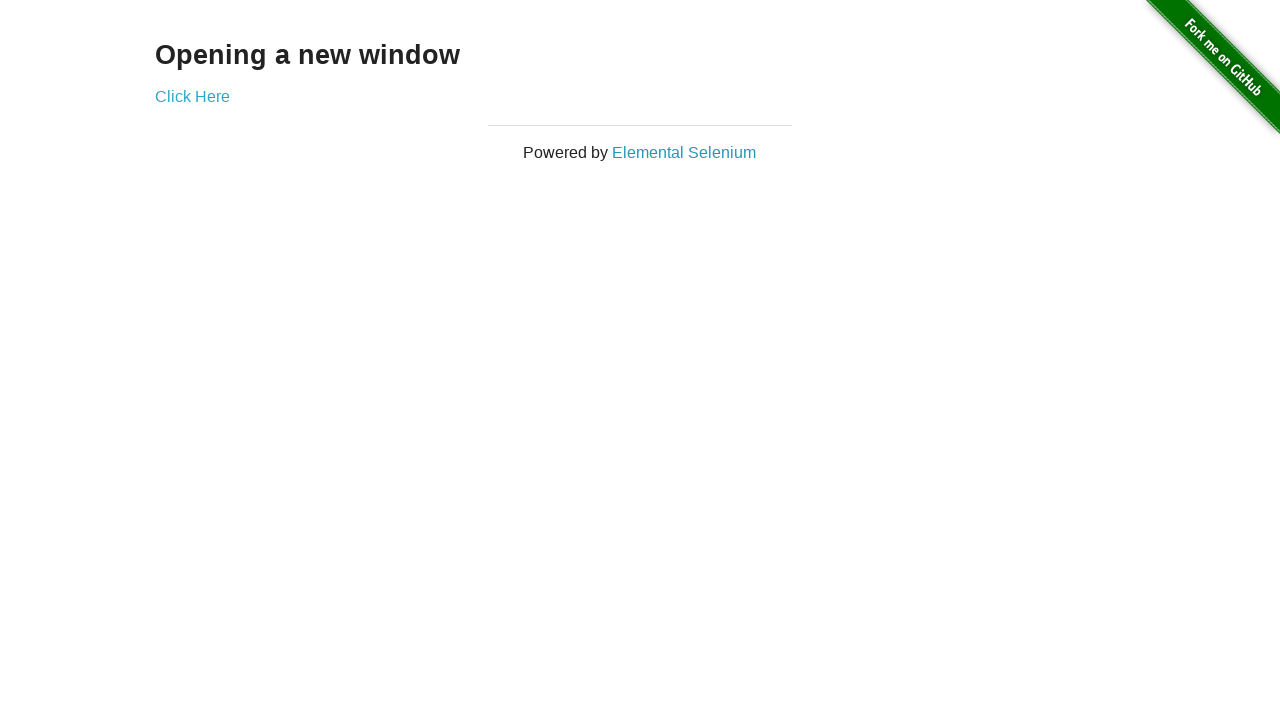

Brought window to front
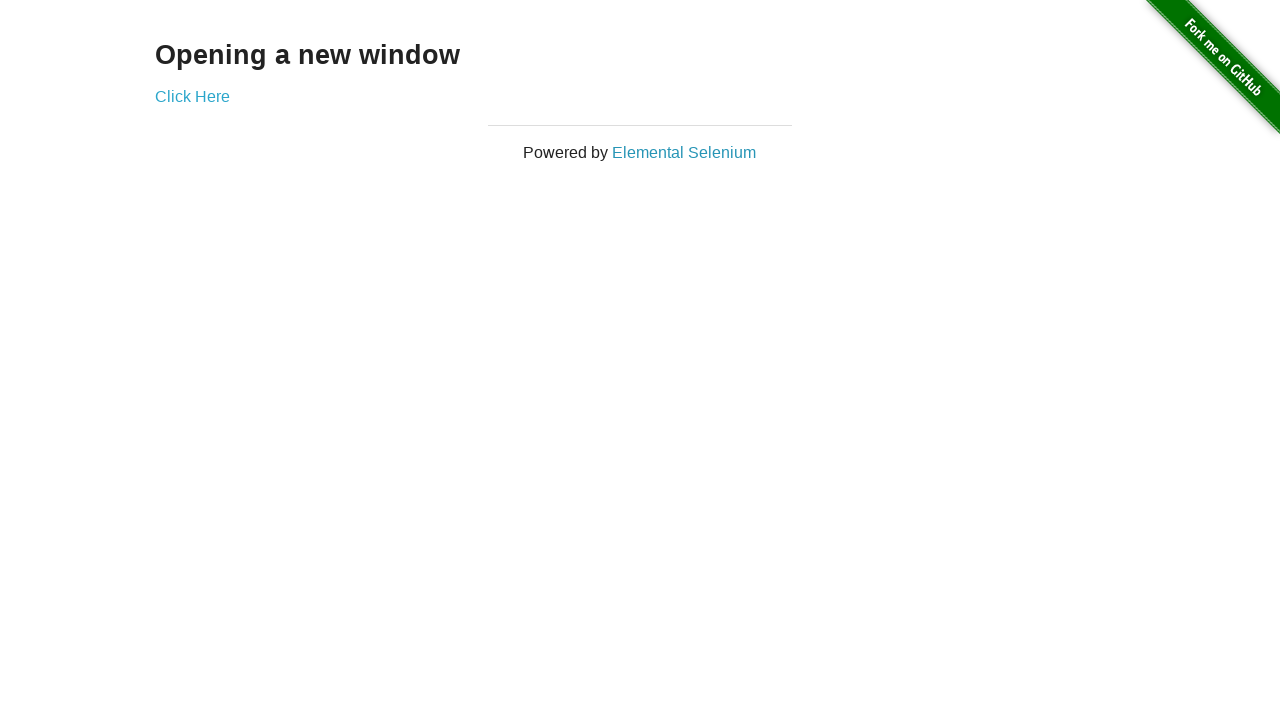

Retrieved page title: 'The Internet'
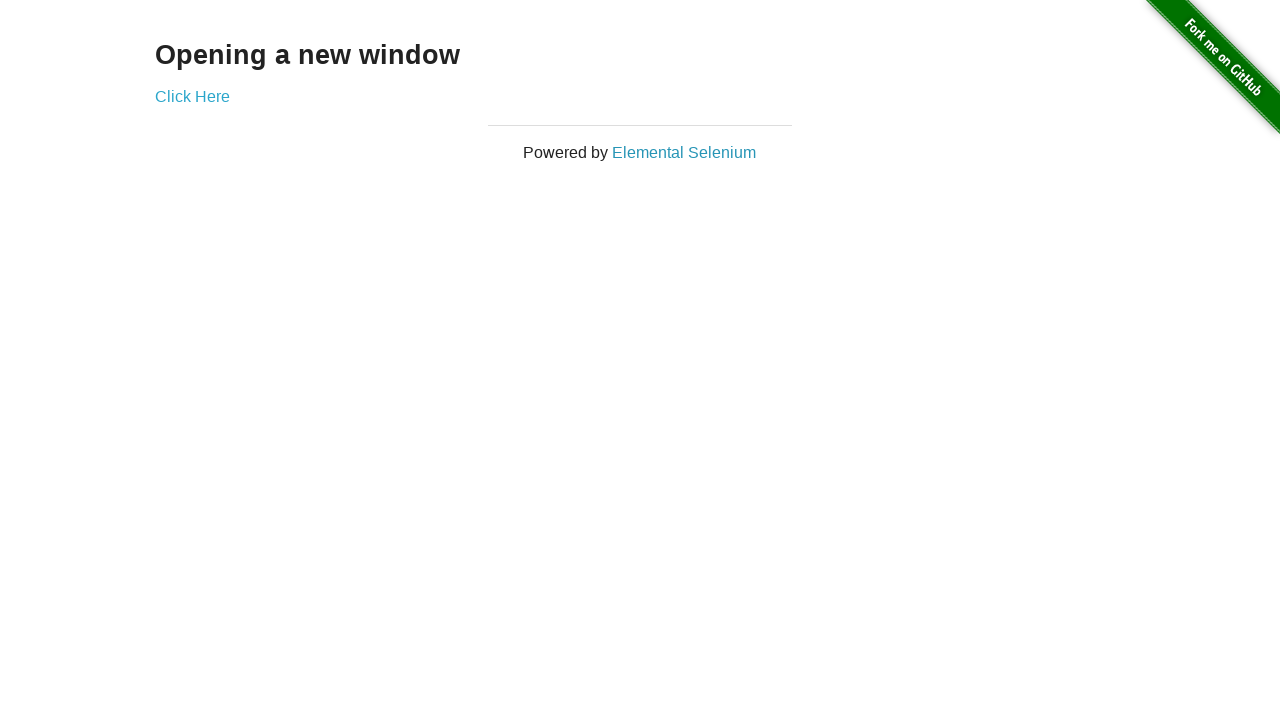

Waited for page to reach 'domcontentloaded' state
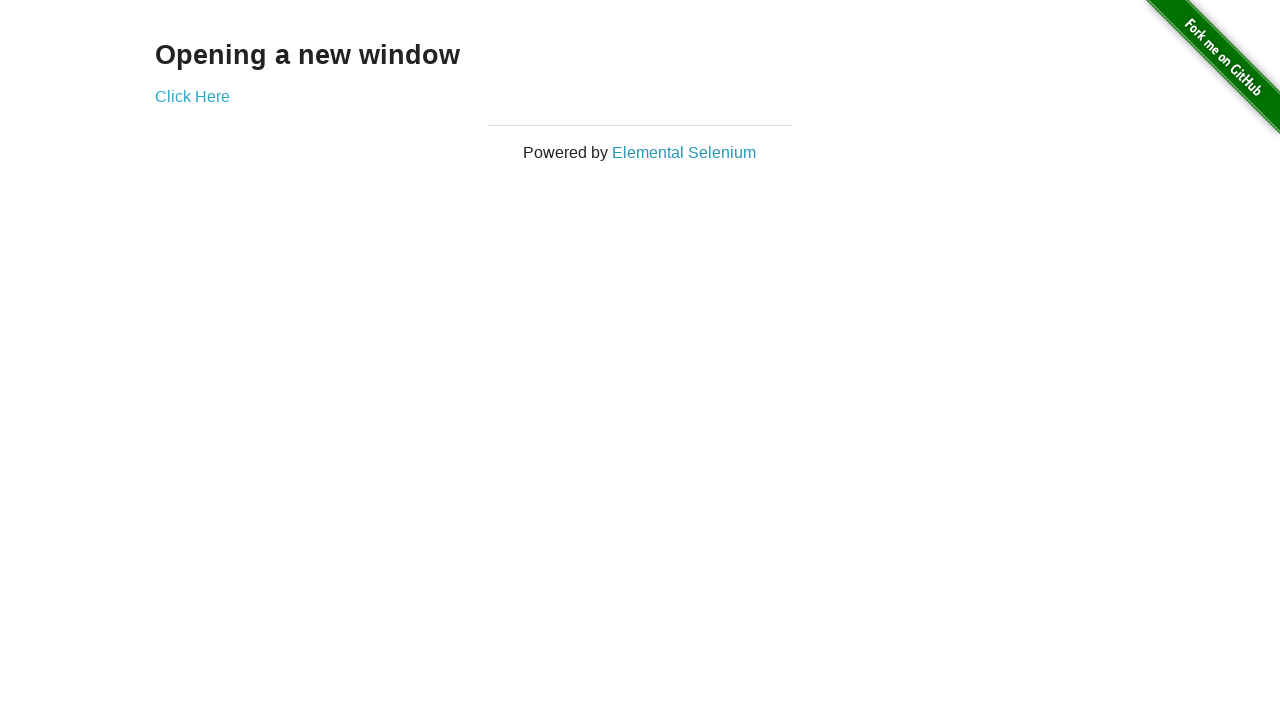

Brought window to front
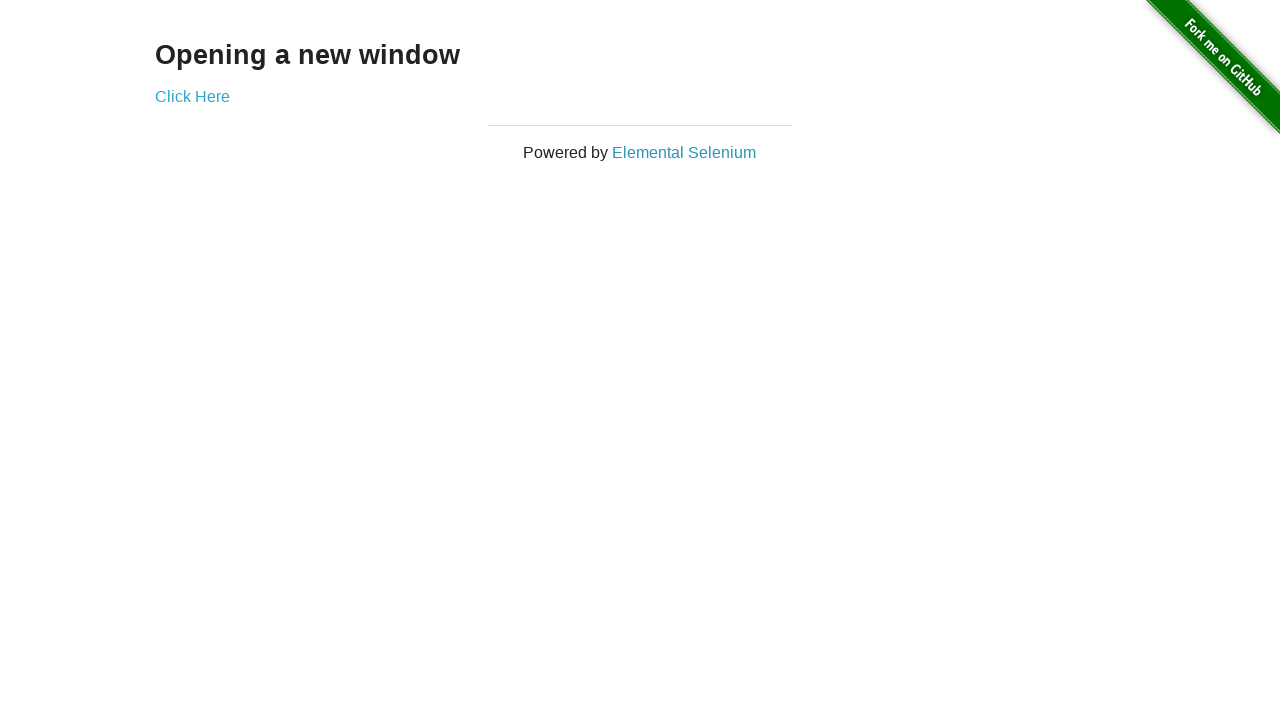

Retrieved page title: 'New Window'
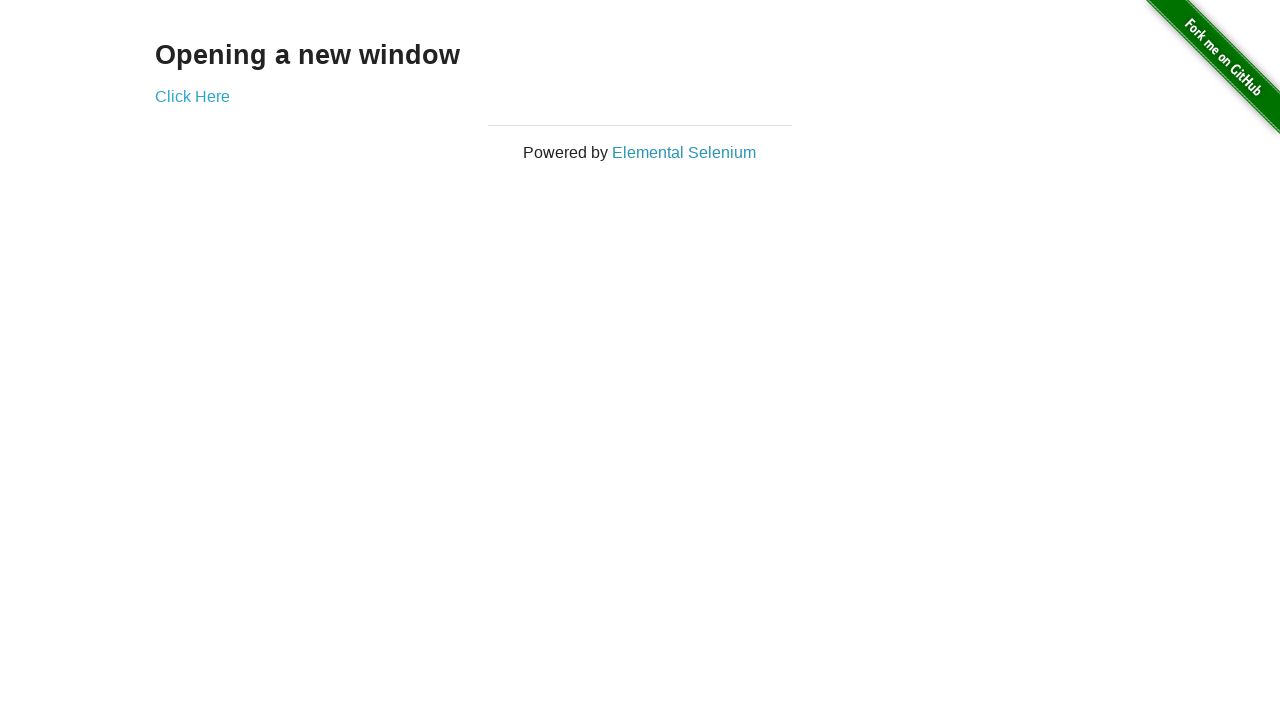

Waited for page to reach 'domcontentloaded' state
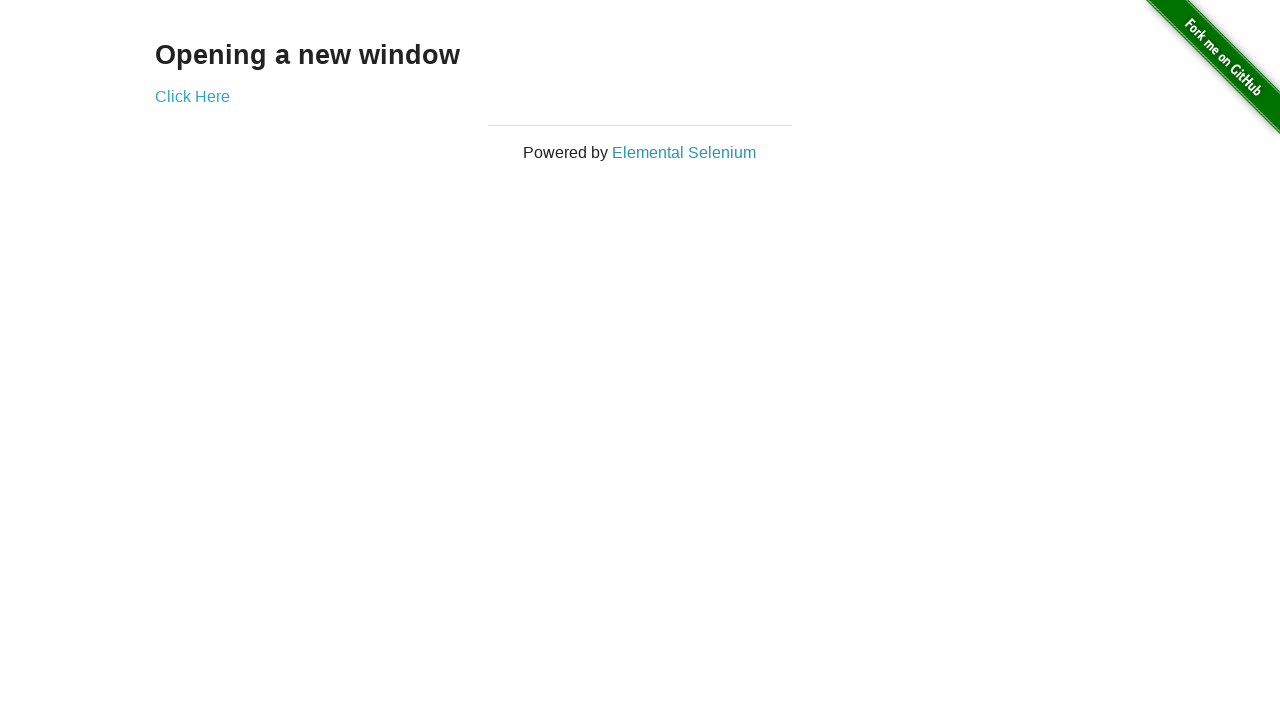

Brought window to front
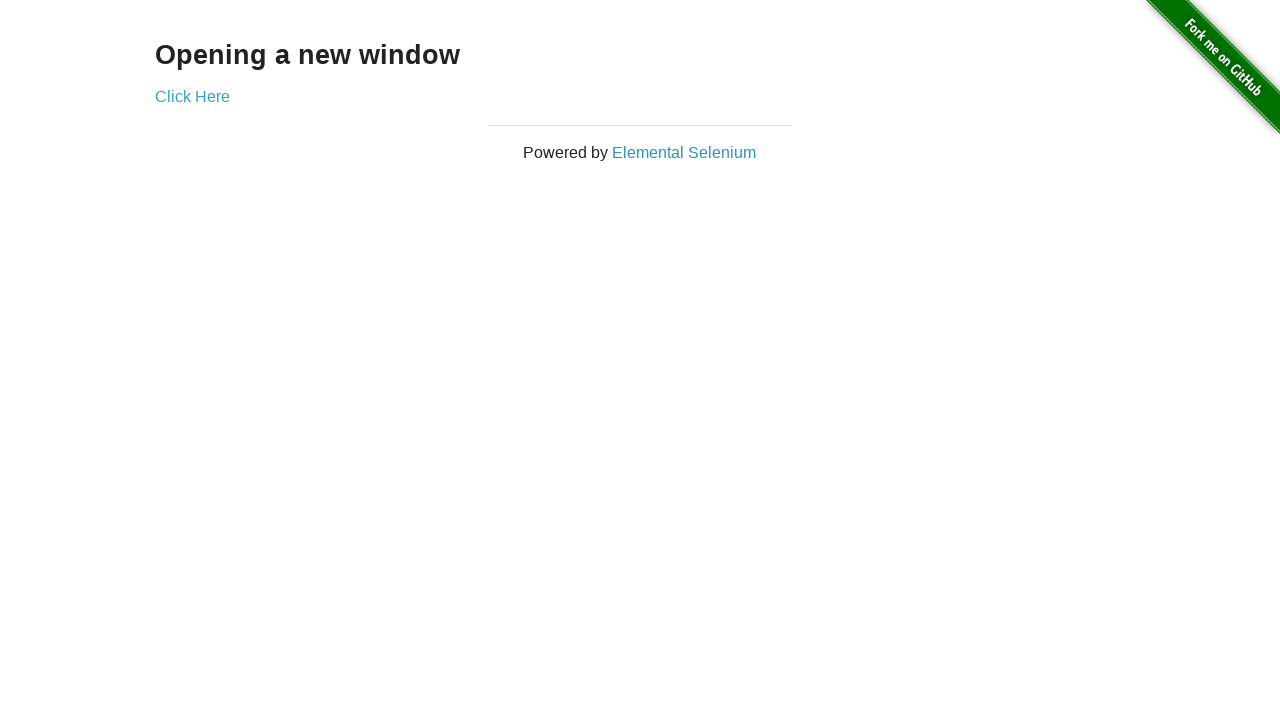

Retrieved page title: 'Home | Elemental Selenium'
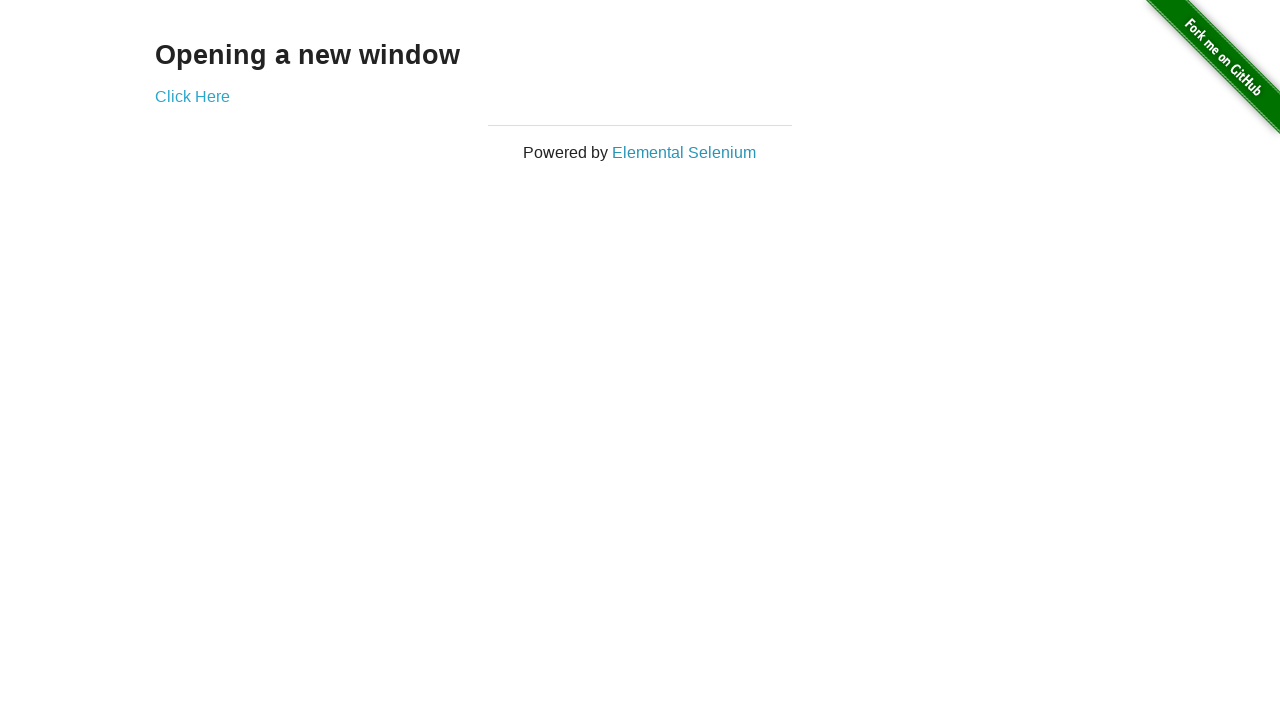

Waited for page to reach 'domcontentloaded' state
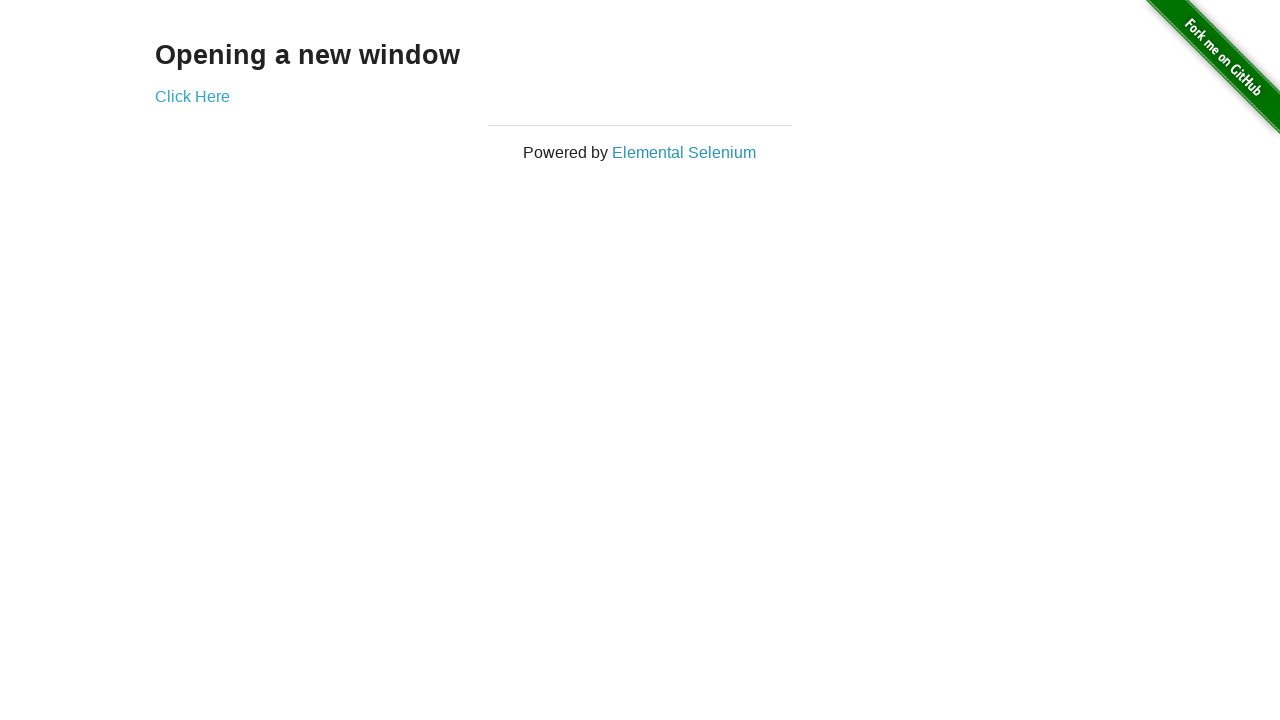

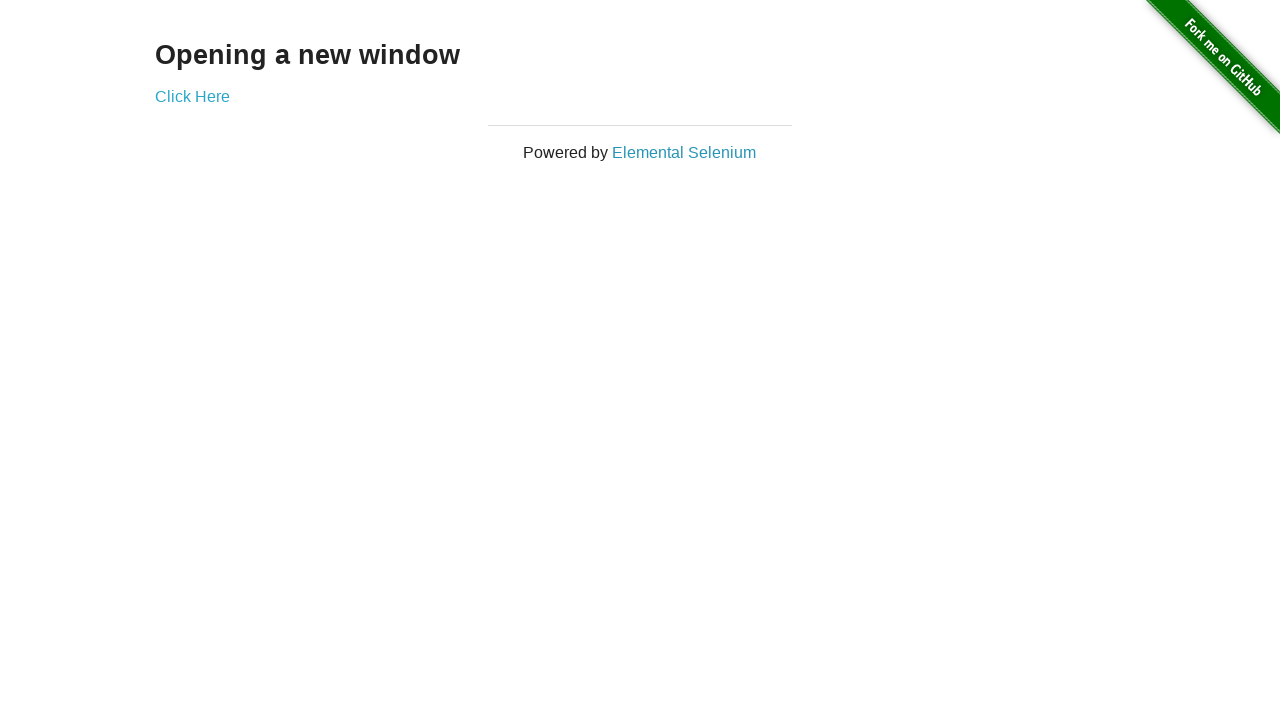